Tests marking individual todo items as complete by checking their toggles

Starting URL: https://demo.playwright.dev/todomvc

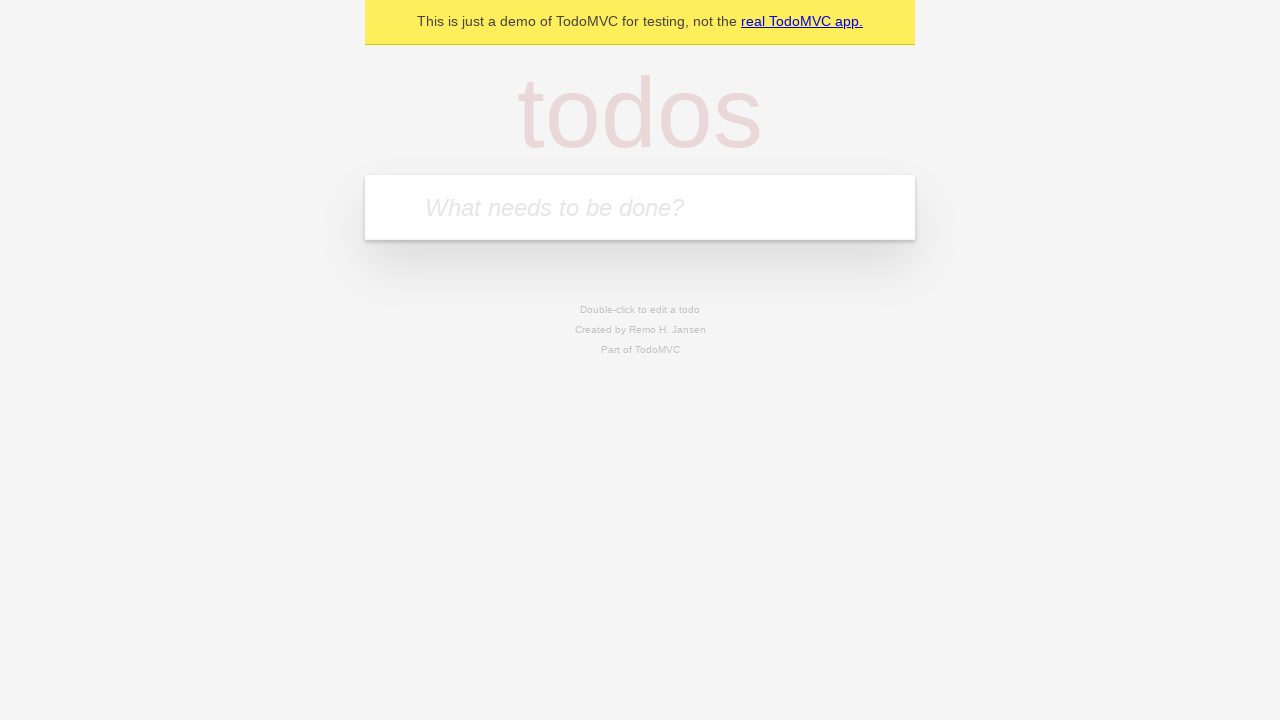

Filled new todo field with 'buy some cheese' on .new-todo
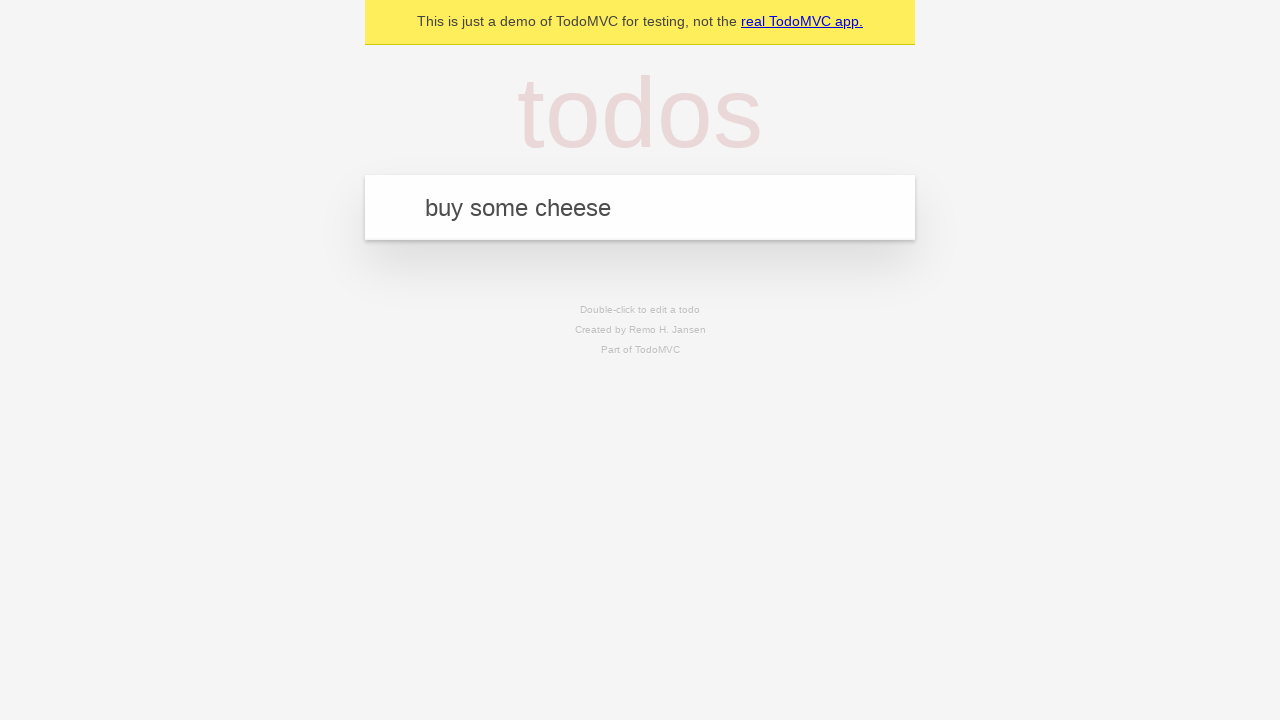

Pressed Enter to add first todo item on .new-todo
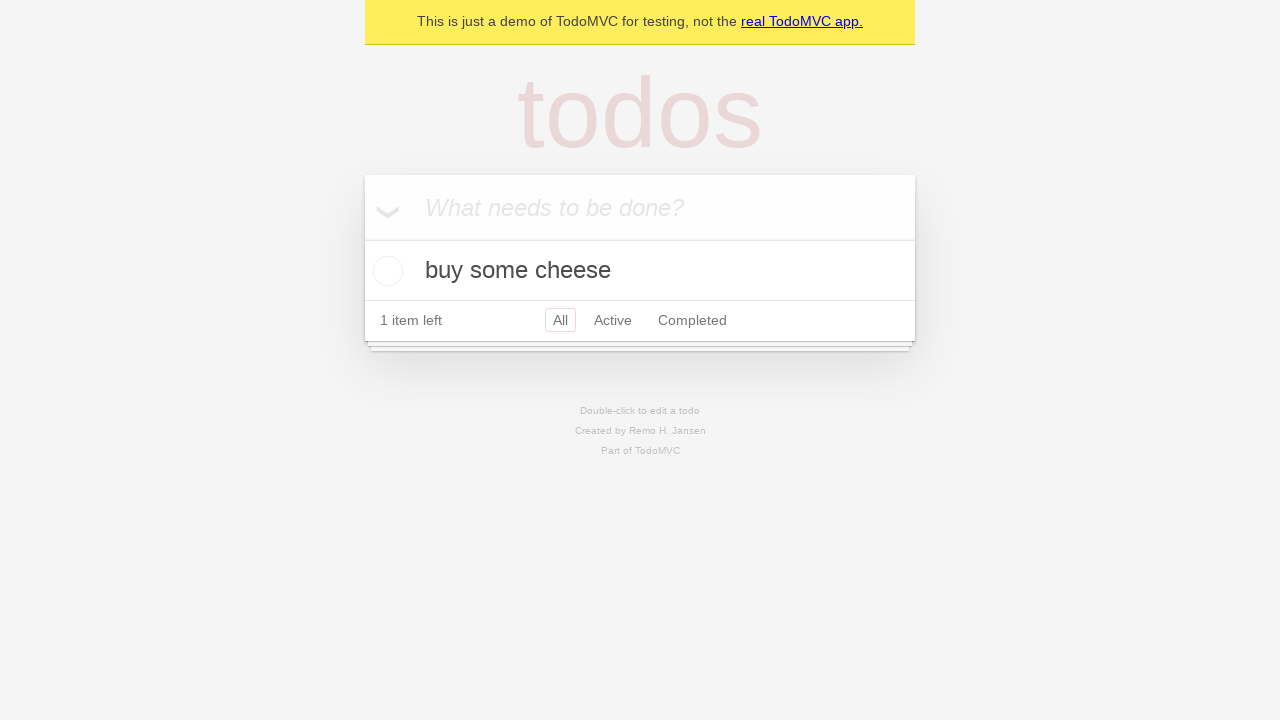

Filled new todo field with 'feed the cat' on .new-todo
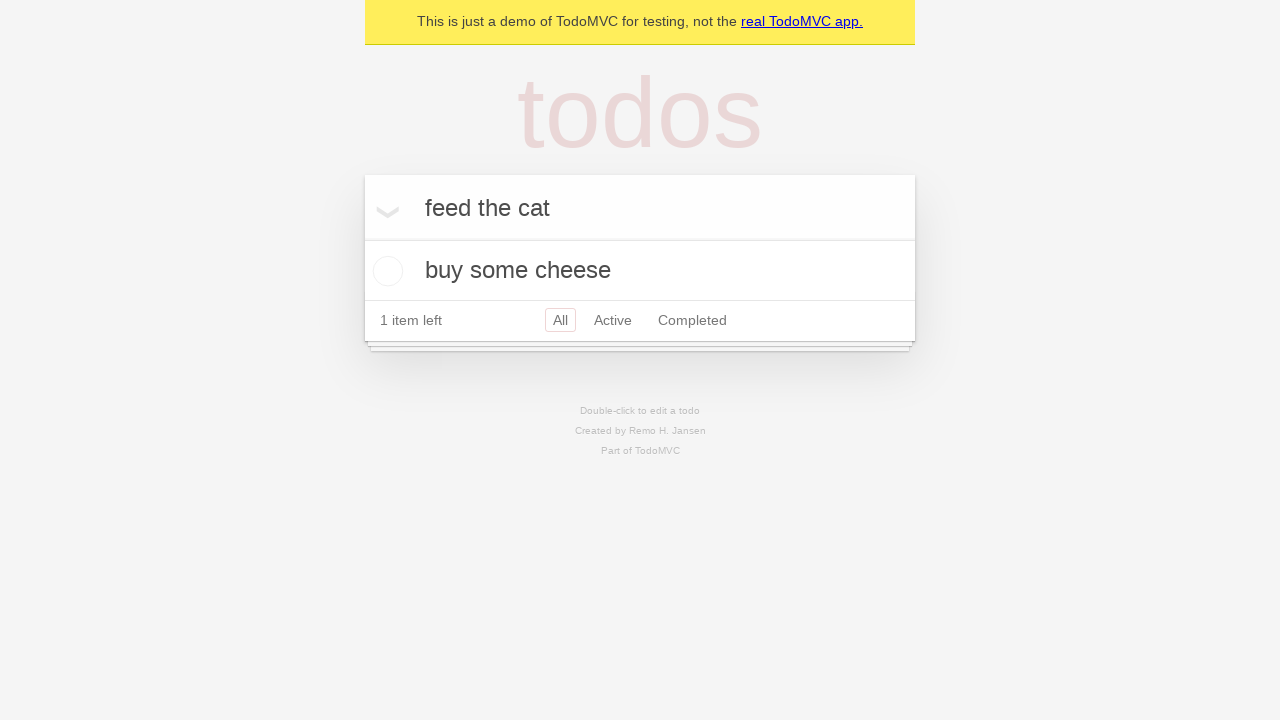

Pressed Enter to add second todo item on .new-todo
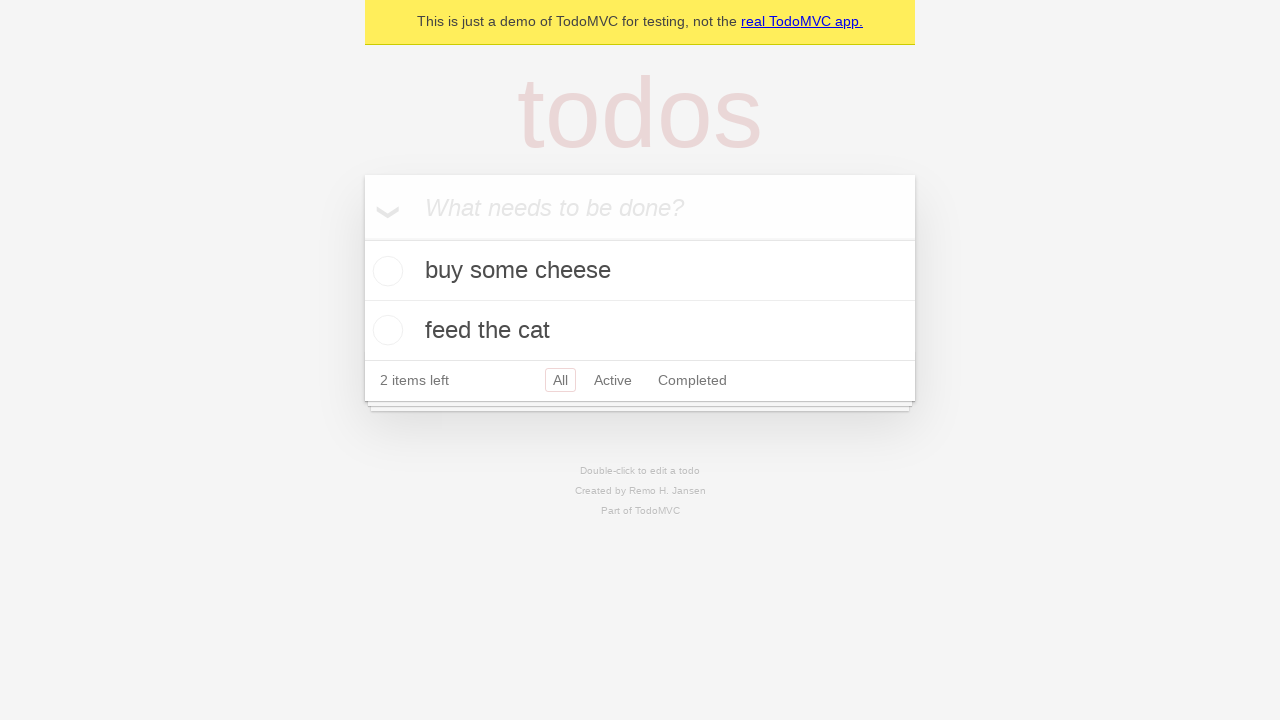

Marked first todo item 'buy some cheese' as complete at (385, 271) on .todo-list li >> nth=0 >> .toggle
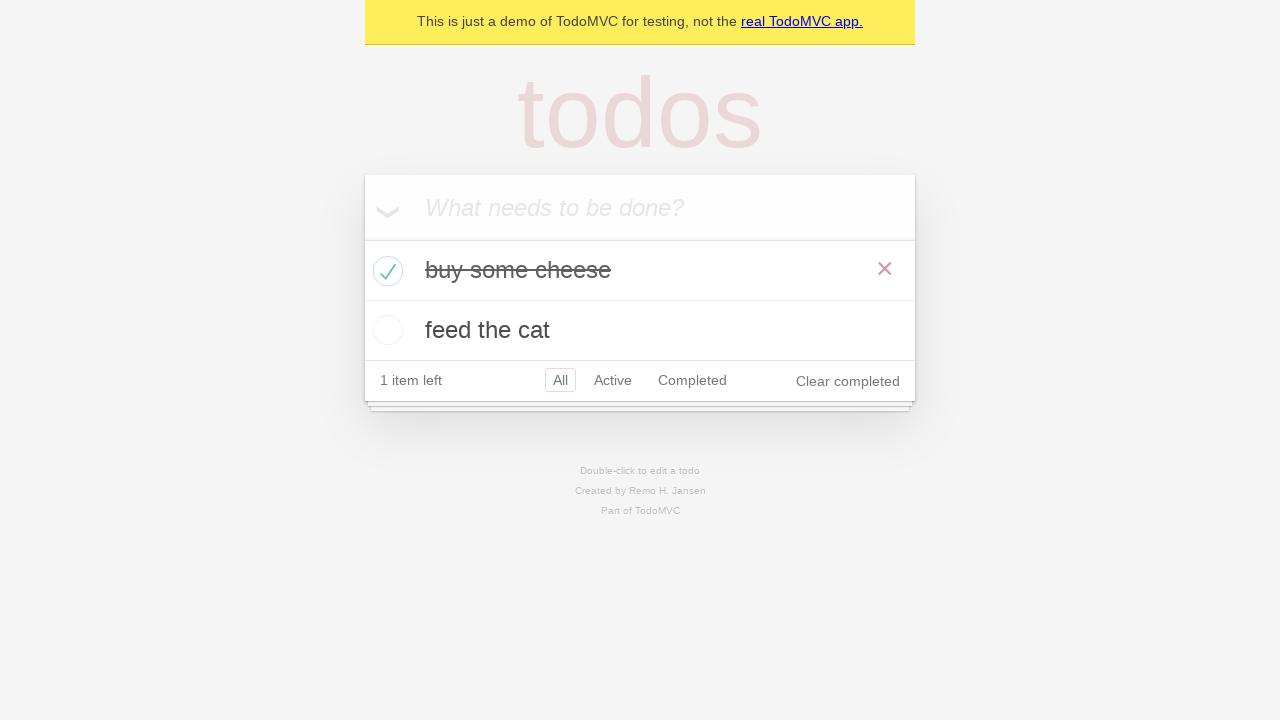

Marked second todo item 'feed the cat' as complete at (385, 330) on .todo-list li >> nth=1 >> .toggle
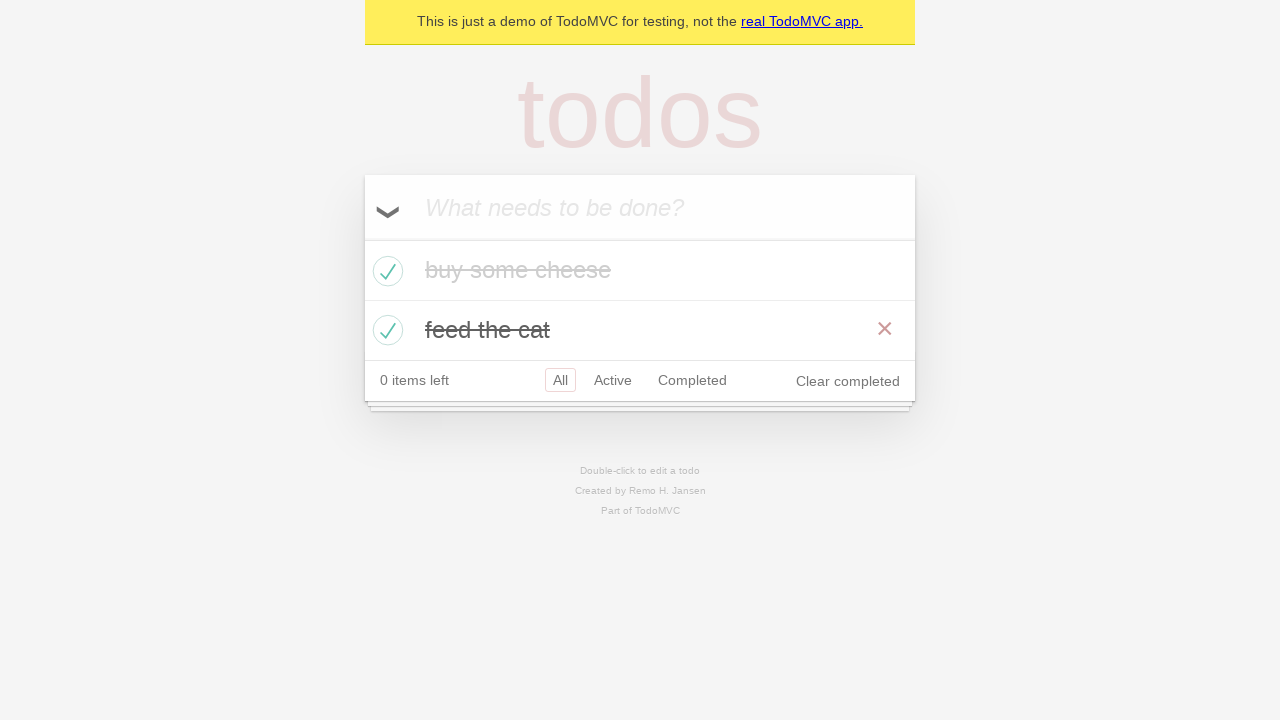

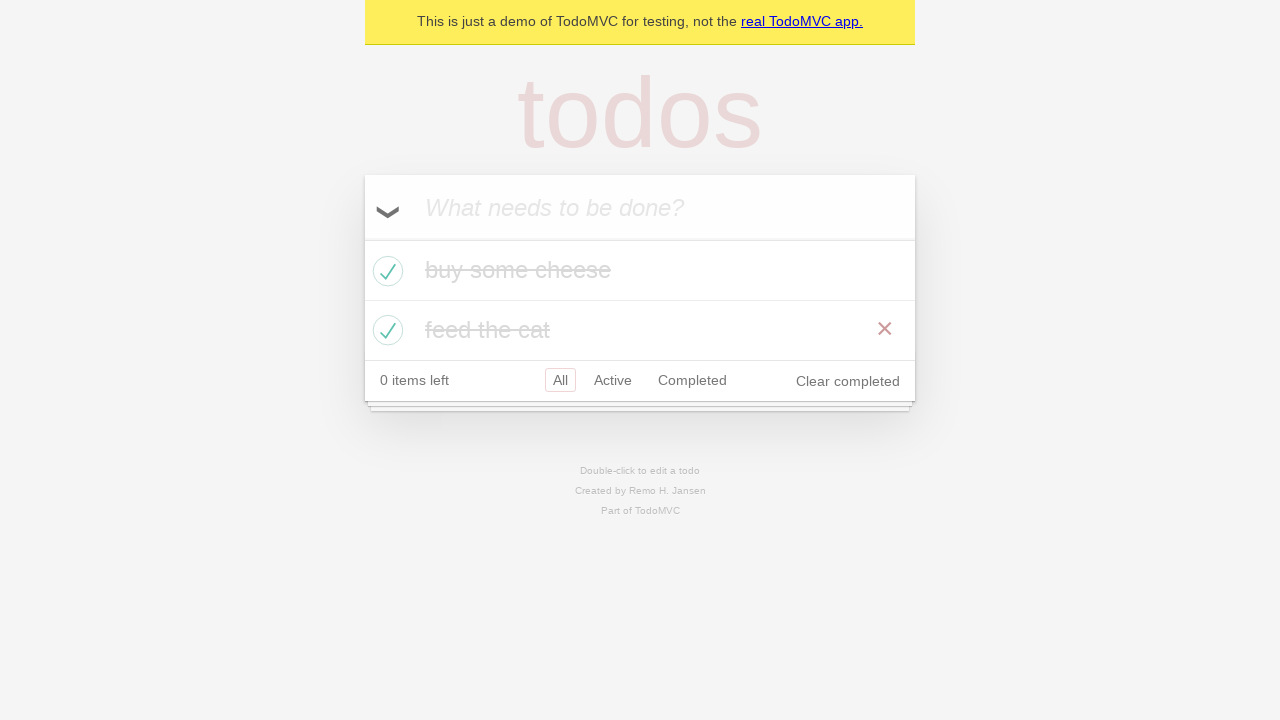